Tests dropdown functionality without using Select class by clicking a dropdown button element and selecting the "APIs" option from the dropdown menu.

Starting URL: https://practice.expandtesting.com/dropdown

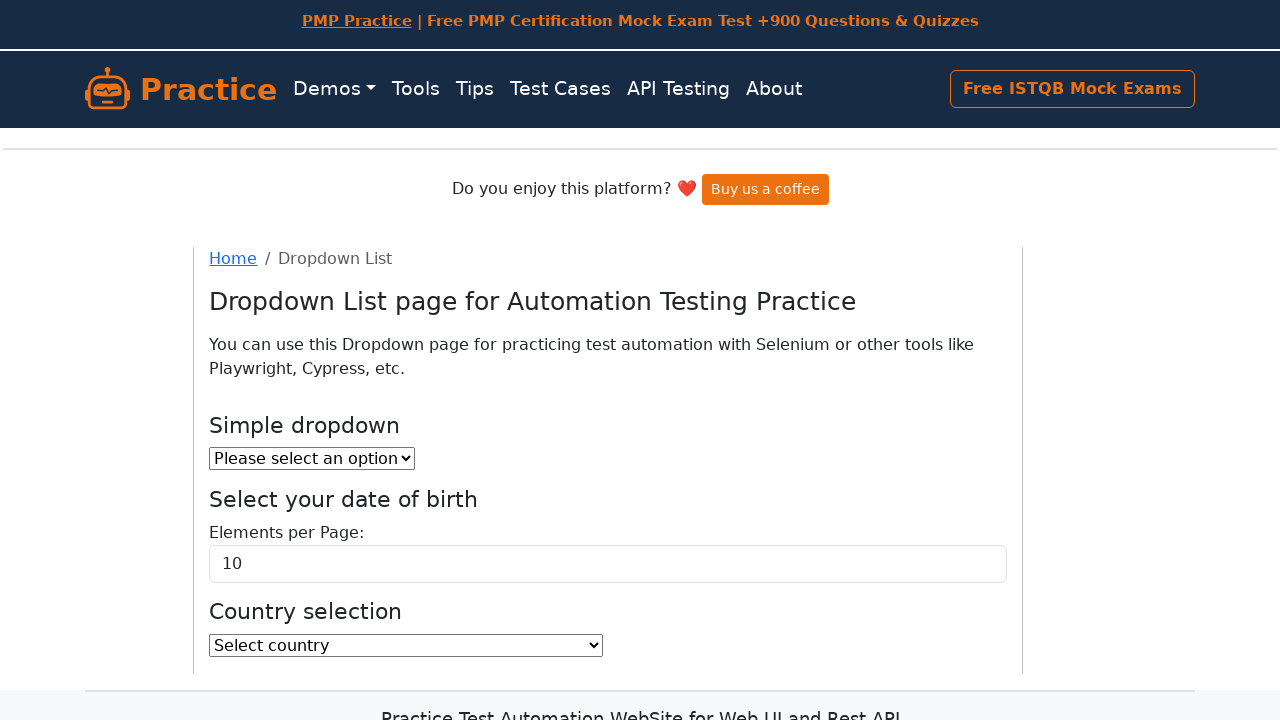

Clicked dropdown button to open the menu at (334, 89) on a[role='button']
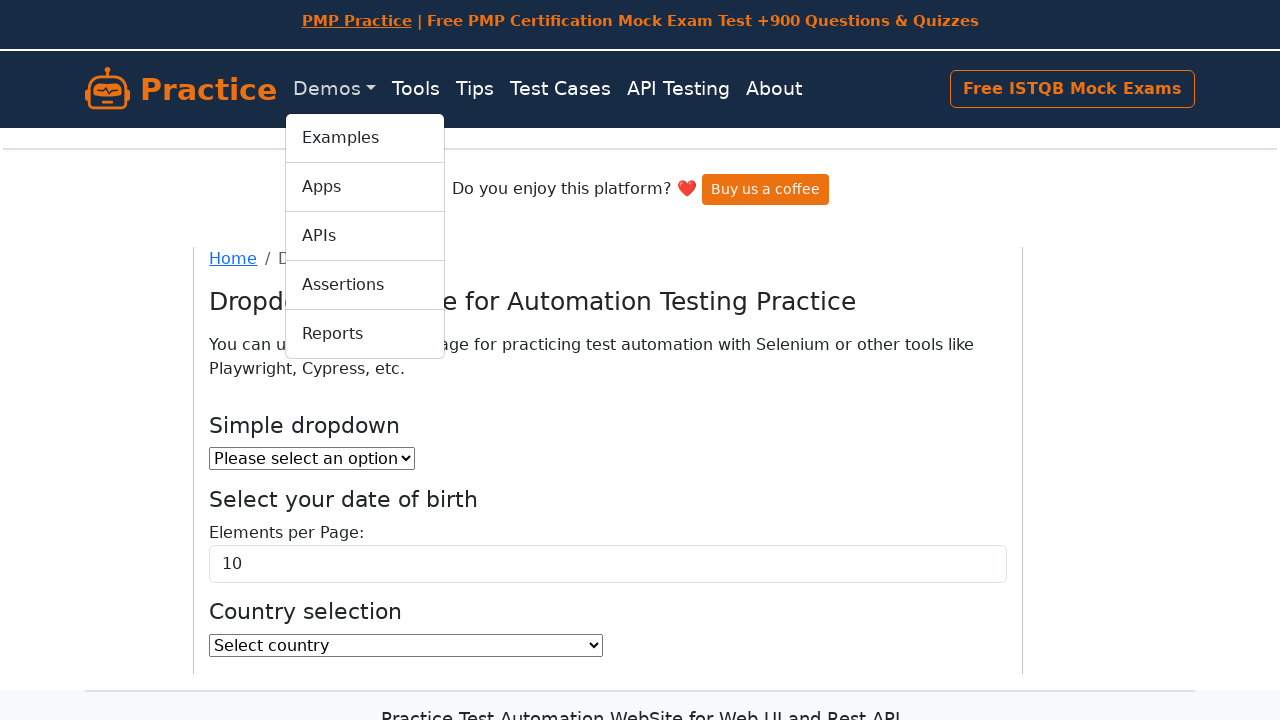

Selected 'APIs' option from the dropdown menu at (365, 236) on a:text('APIs')
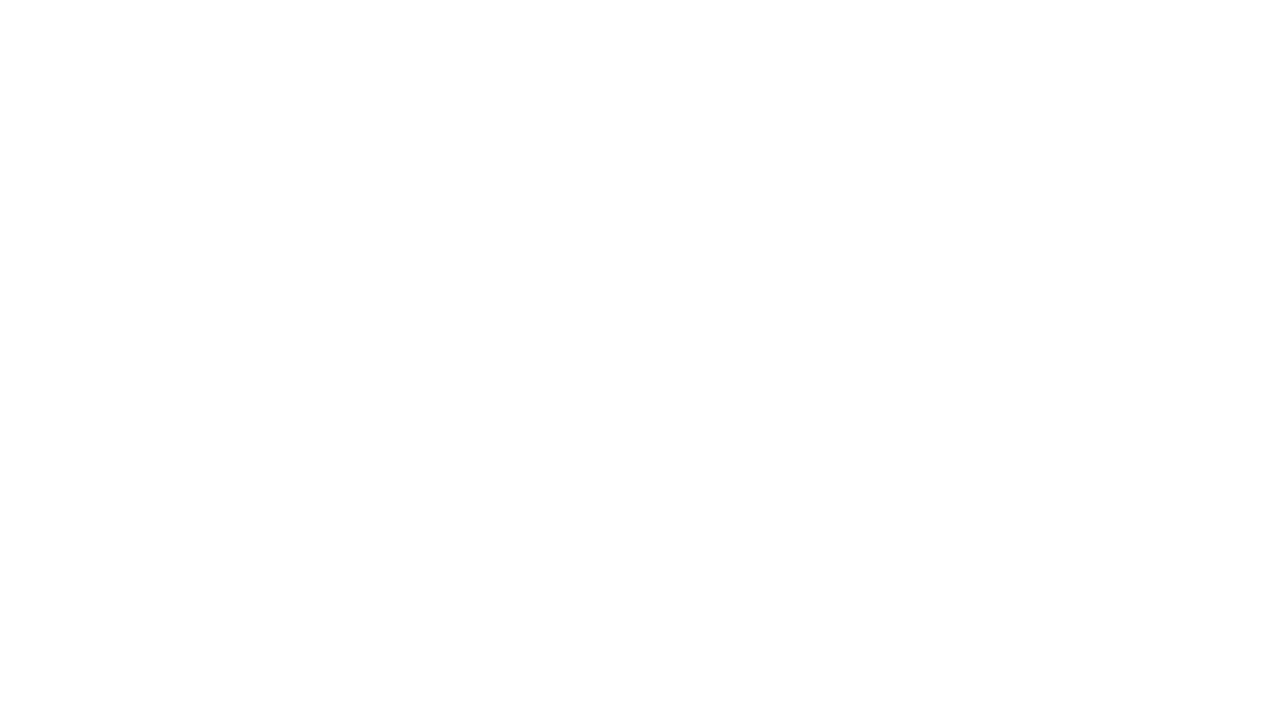

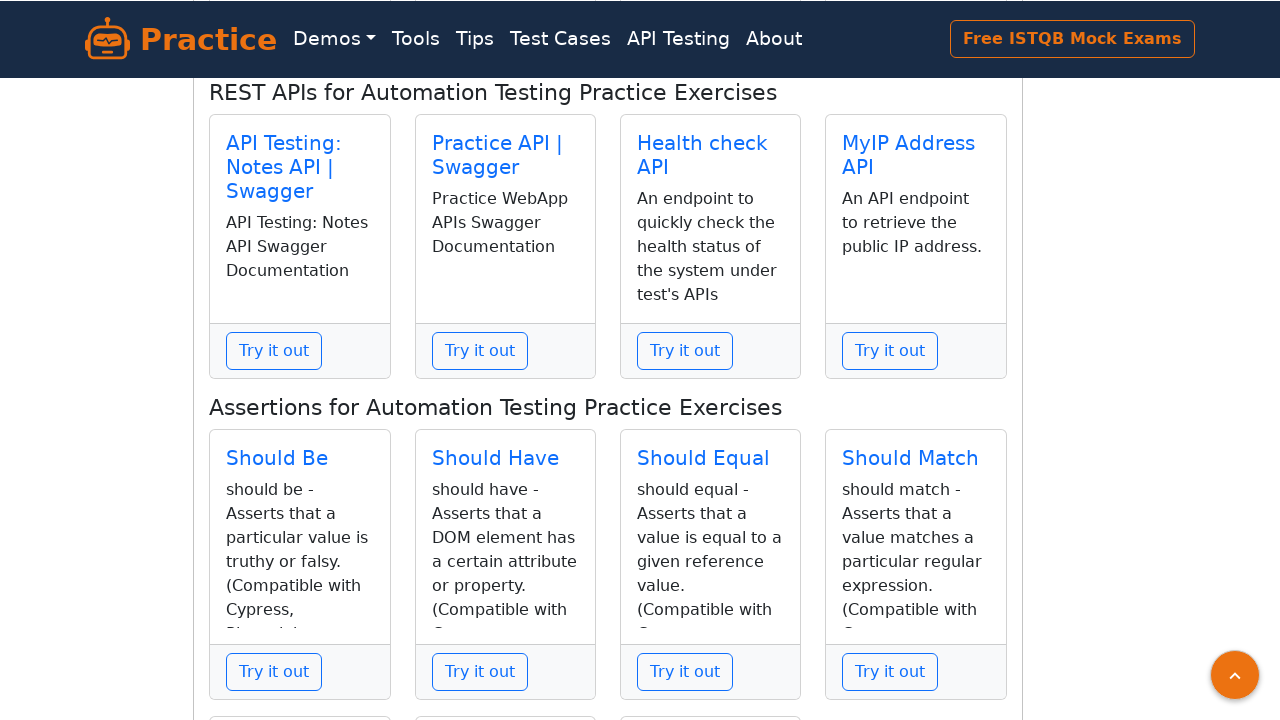